Tests browser navigation functionality by navigating to multiple pages, going back and forward, and resizing the window

Starting URL: https://kristinek.github.io/site/tasks/locators_different

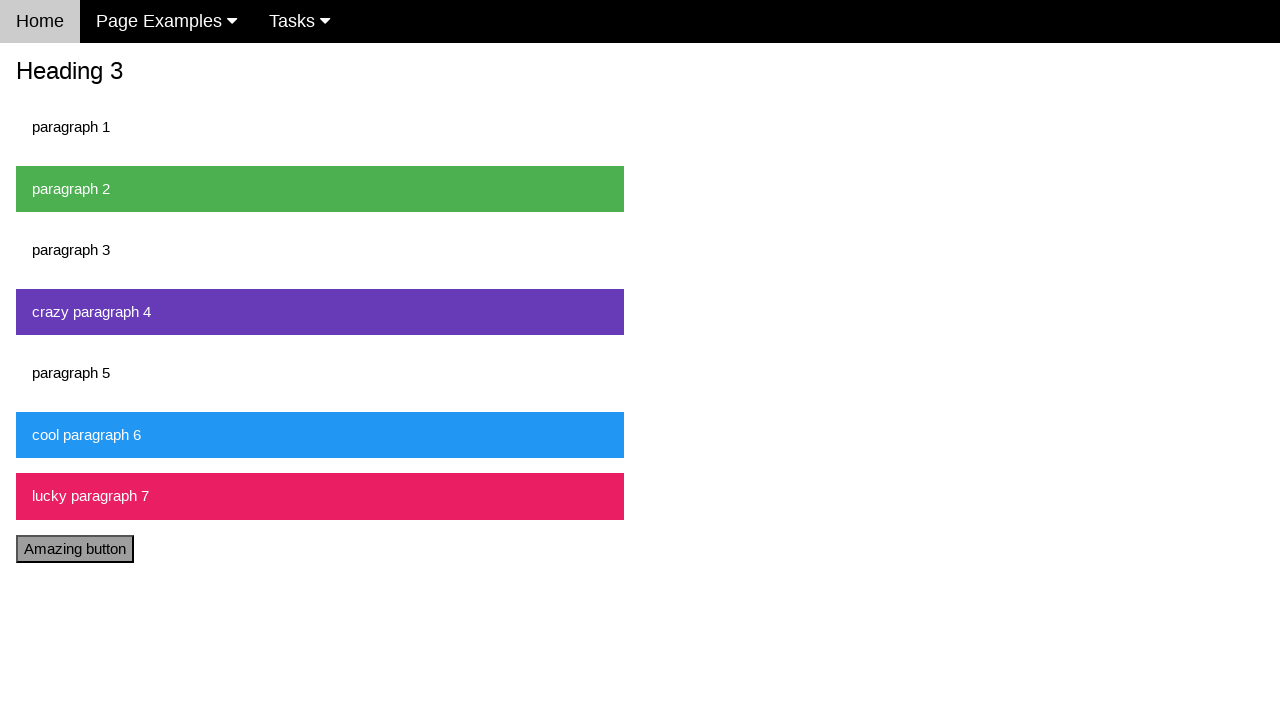

Navigated to actions page
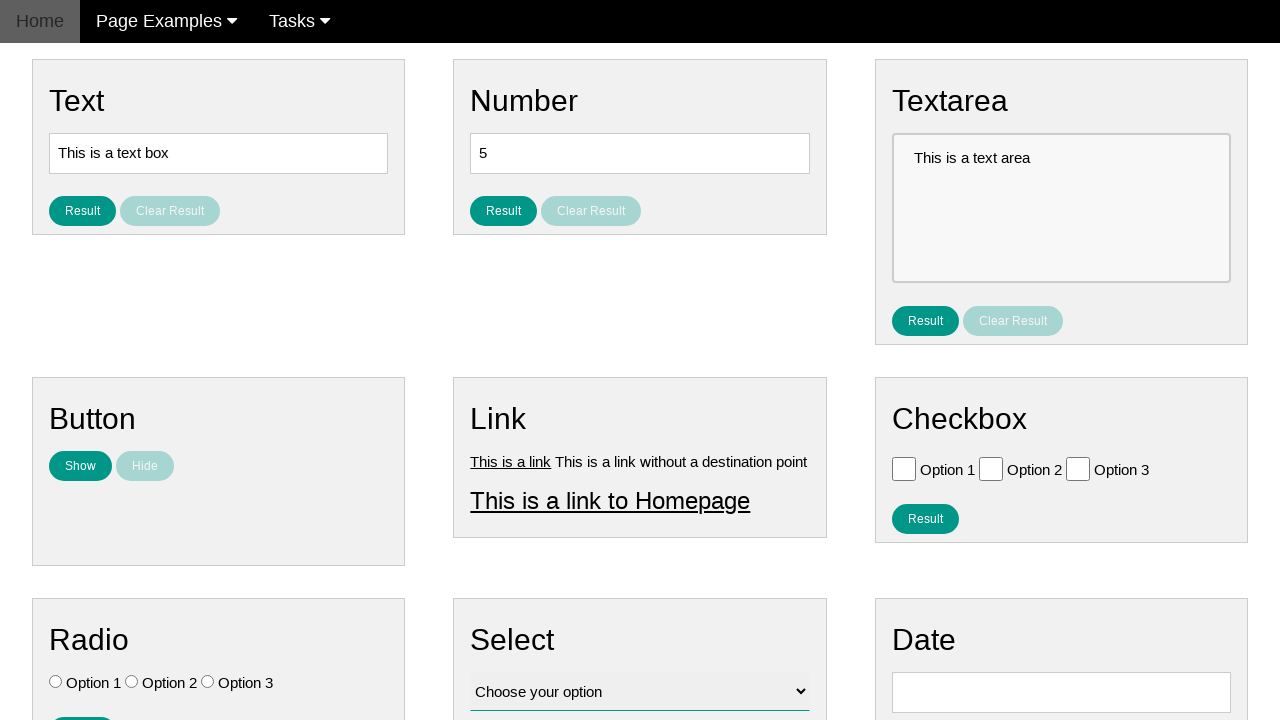

Navigated back to previous page
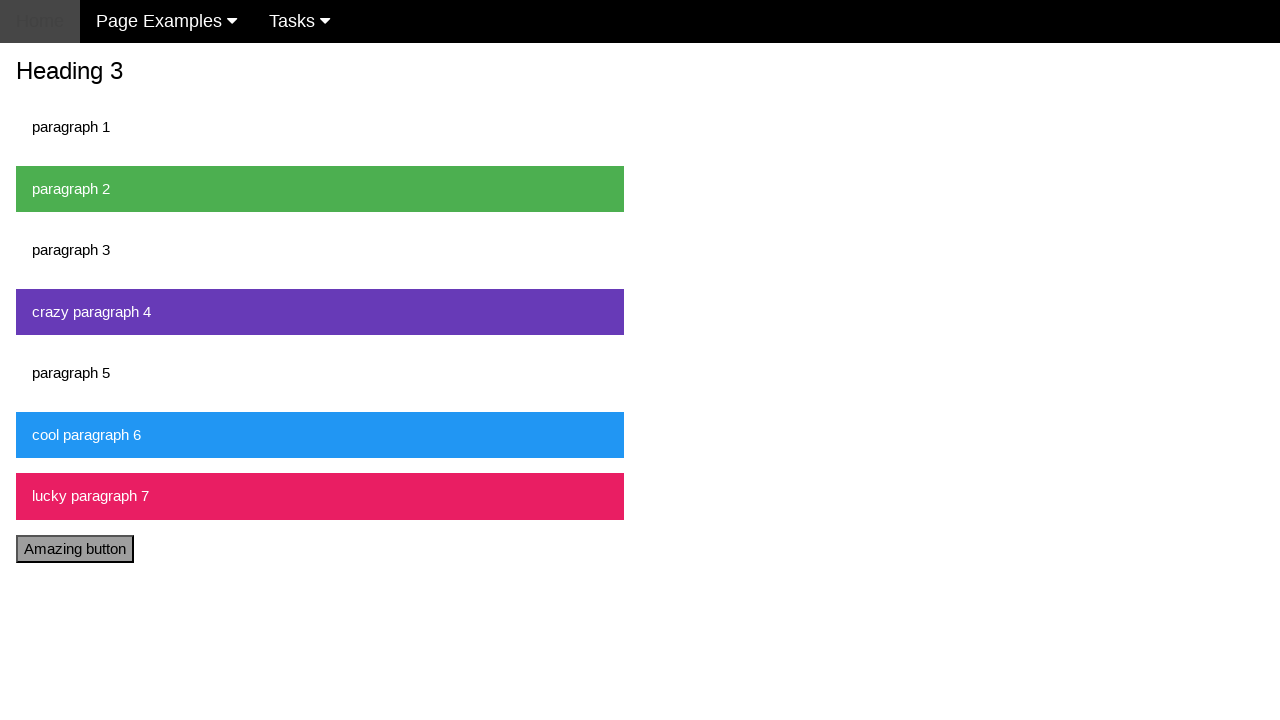

Resized window to 800x600
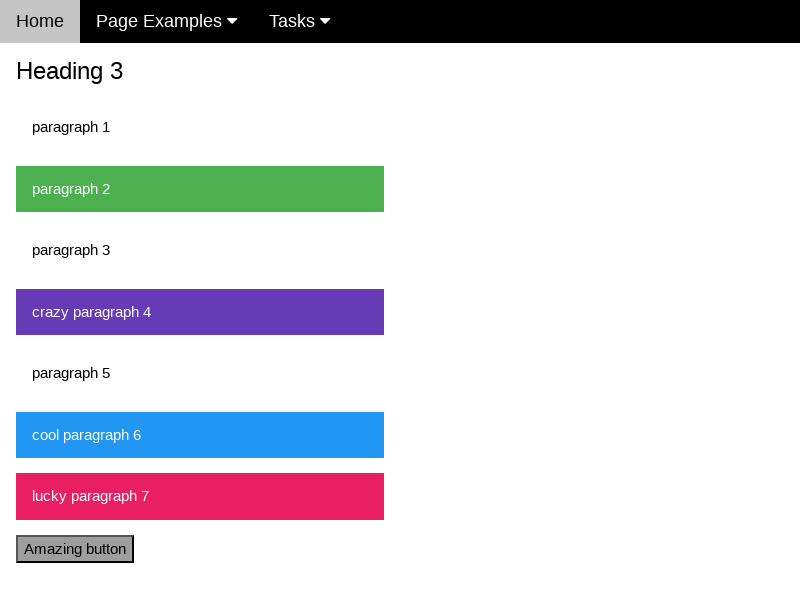

Navigated forward to next page
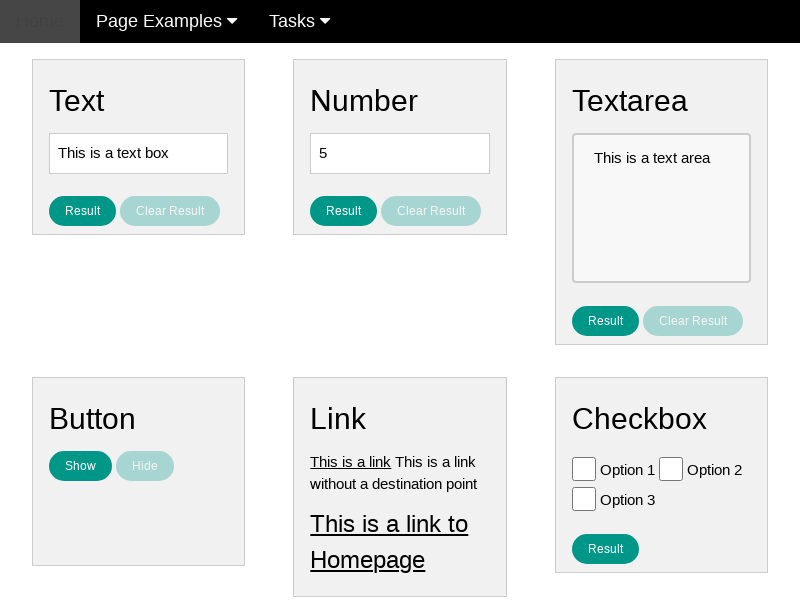

Navigated to alerts and popups page
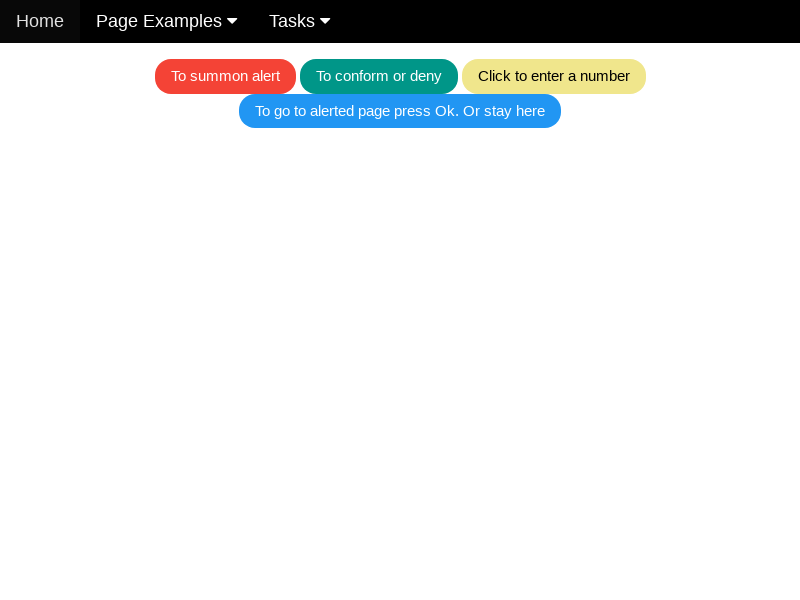

Navigated back from alerts page
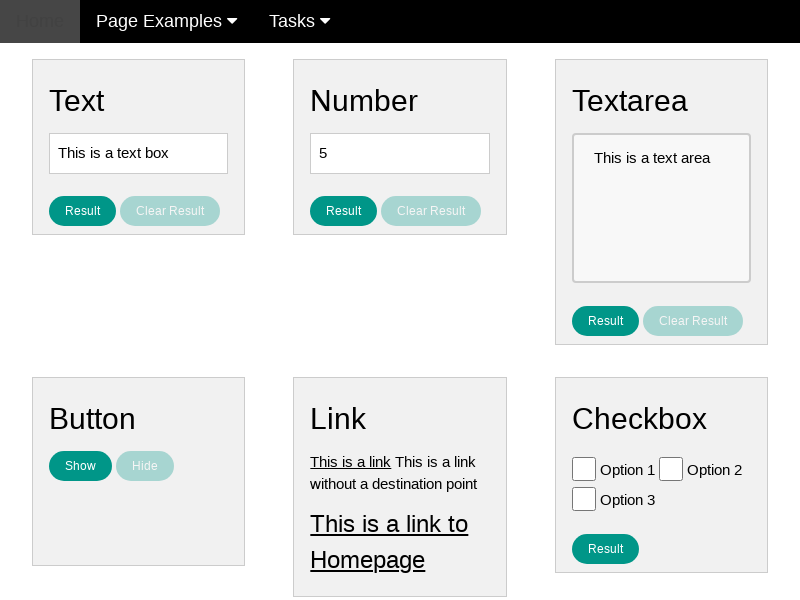

Navigated back again
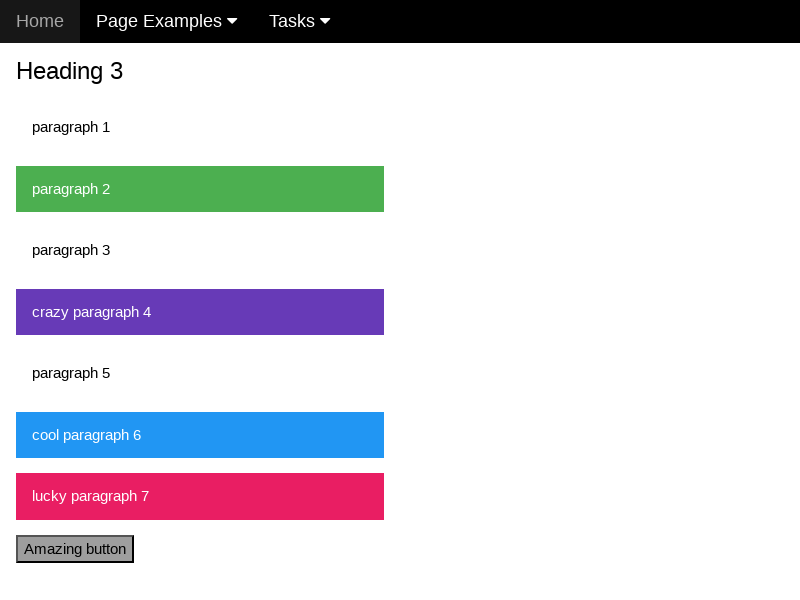

Refreshed the current page
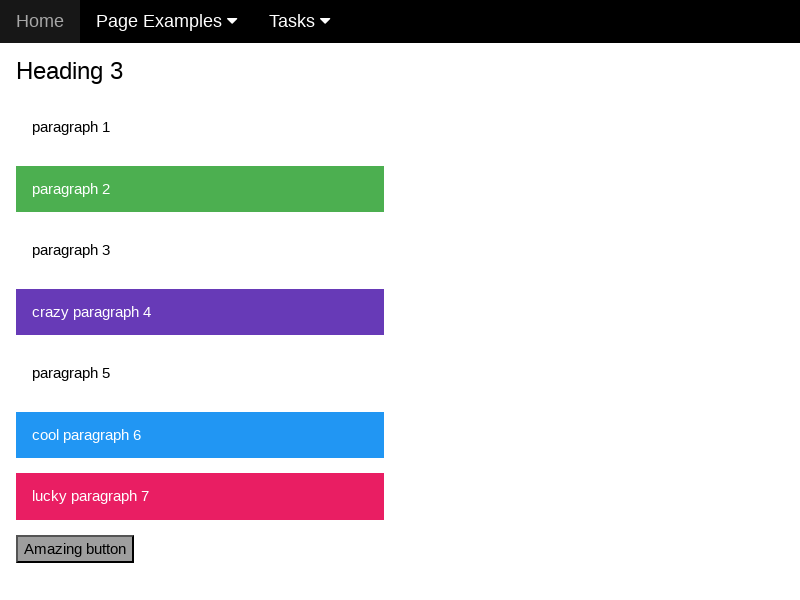

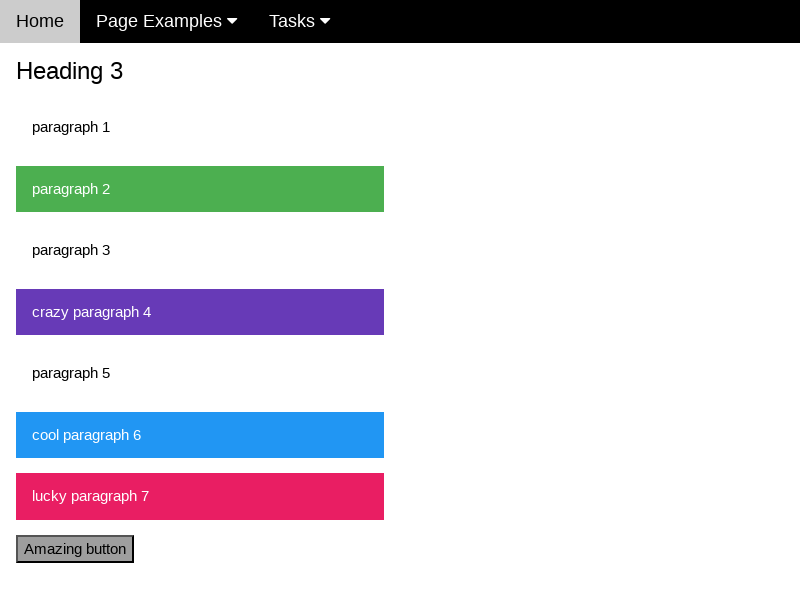